Navigates to Jenkins homepage and verifies the main heading contains Jenkins

Starting URL: https://www.jenkins.io/

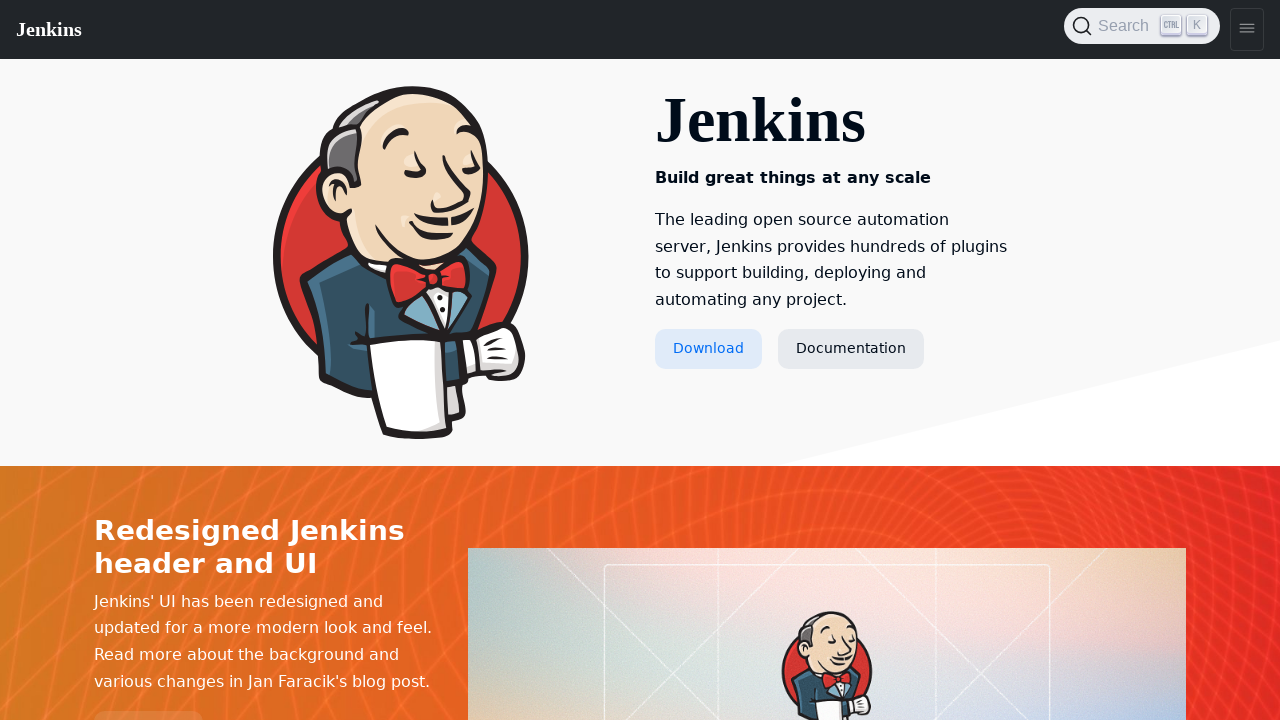

Waited for main heading (h1) to be visible
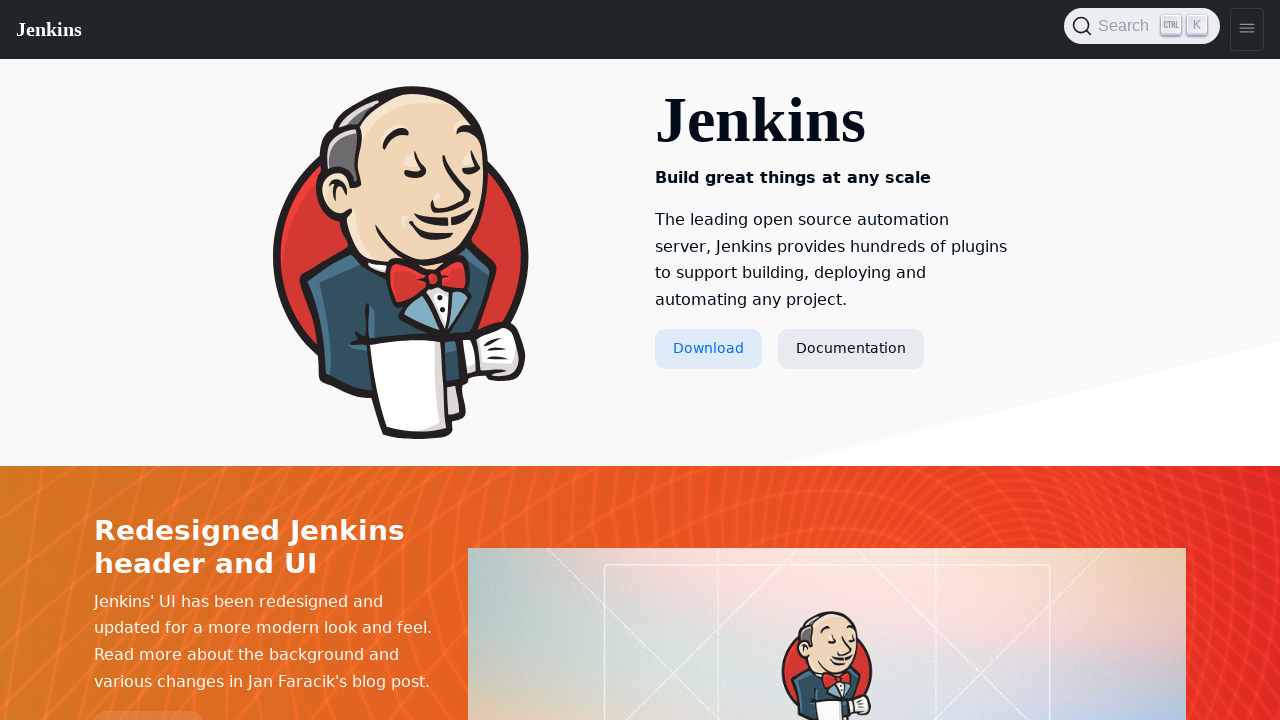

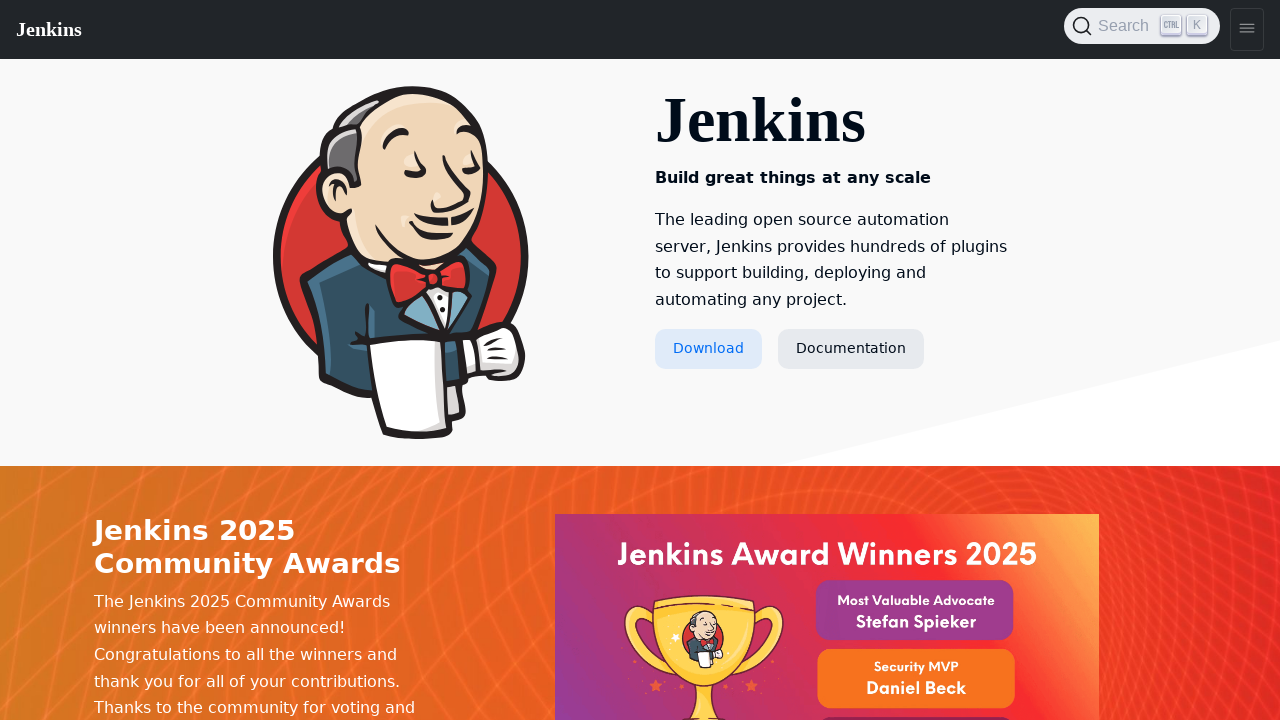